Tests checkbox and radio button selection behavior by clicking elements, verifying their selected state, then deselecting and verifying the updated state.

Starting URL: https://automationfc.github.io/basic-form/index.html

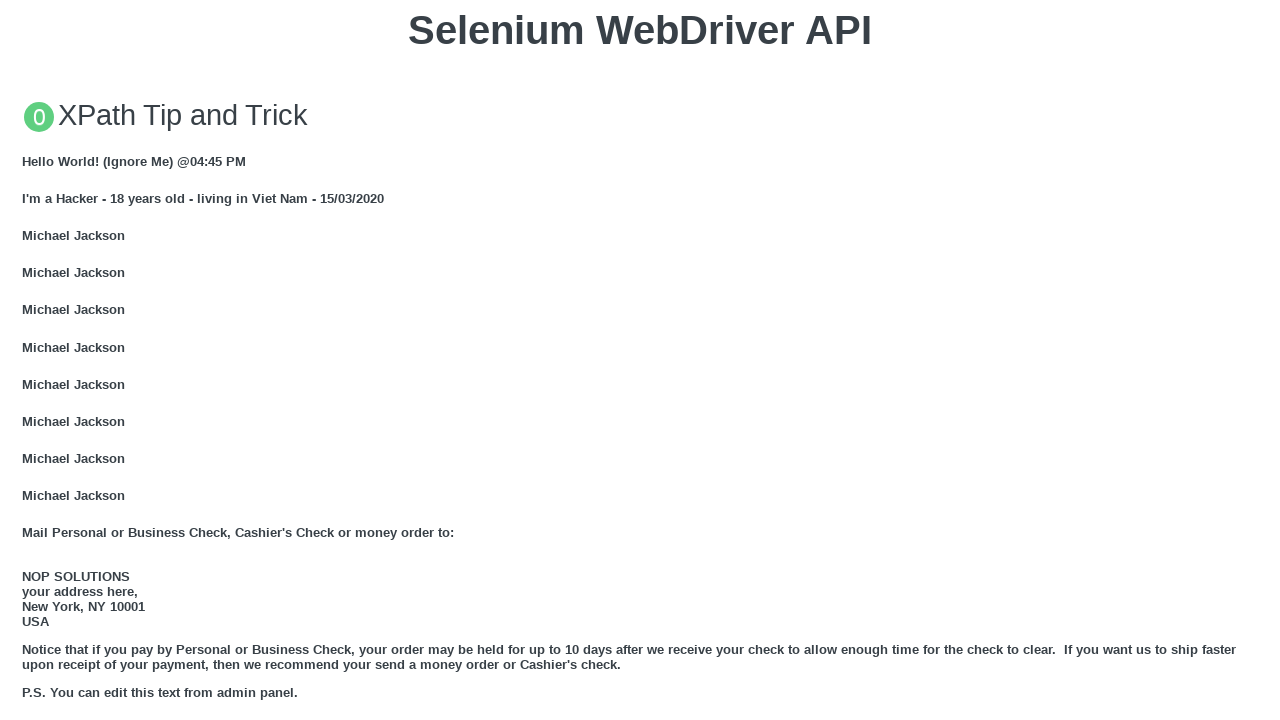

Navigated to basic form page
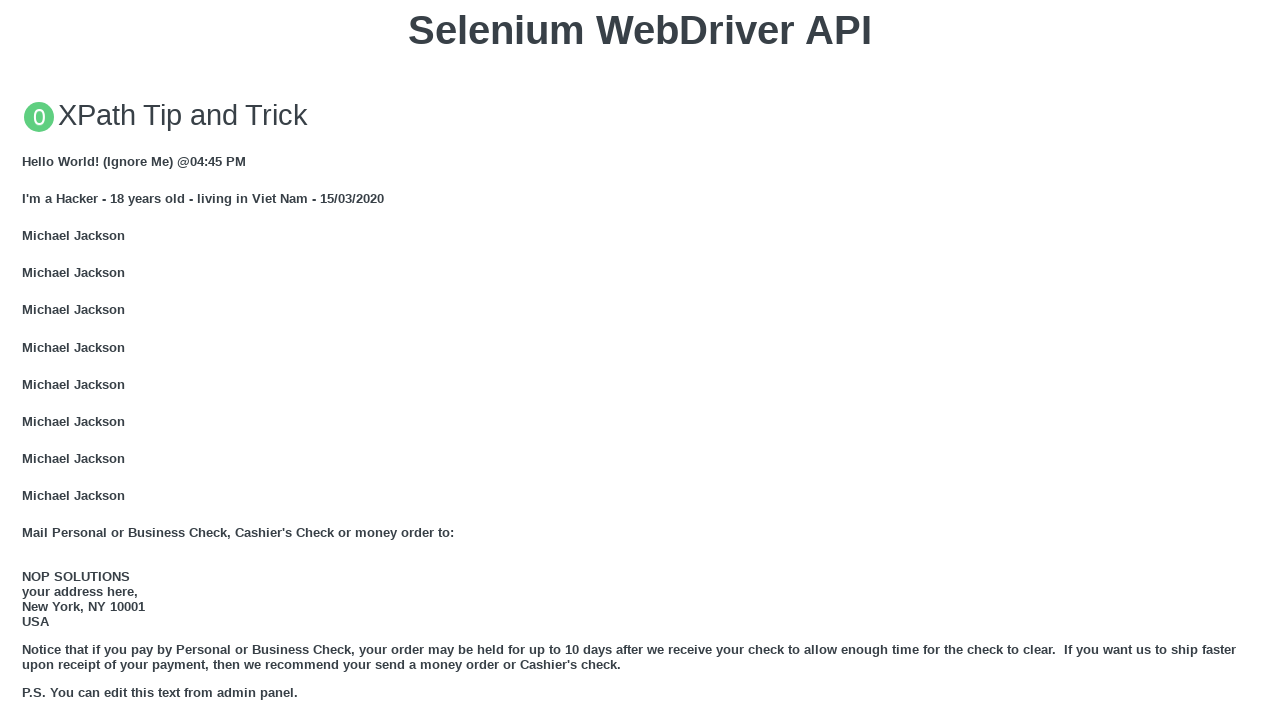

Clicked 'Under 18' radio button at (28, 360) on #under_18
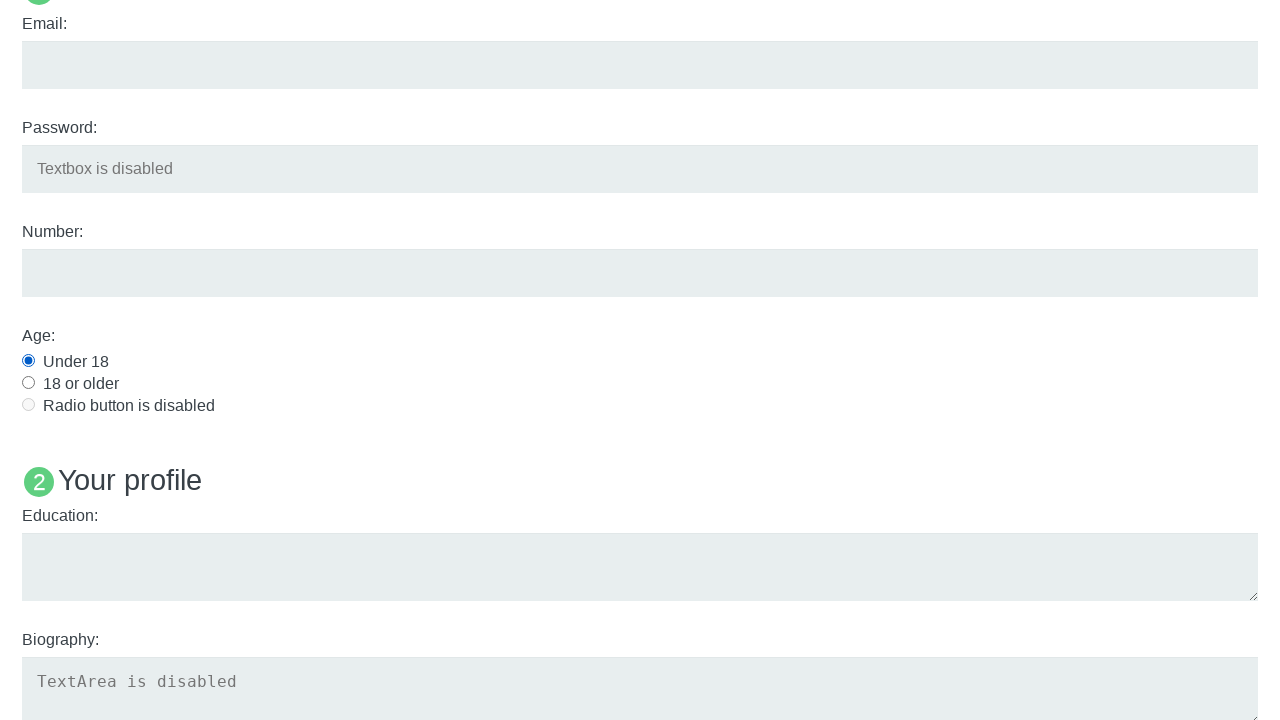

Clicked 'Java' checkbox at (28, 361) on #java
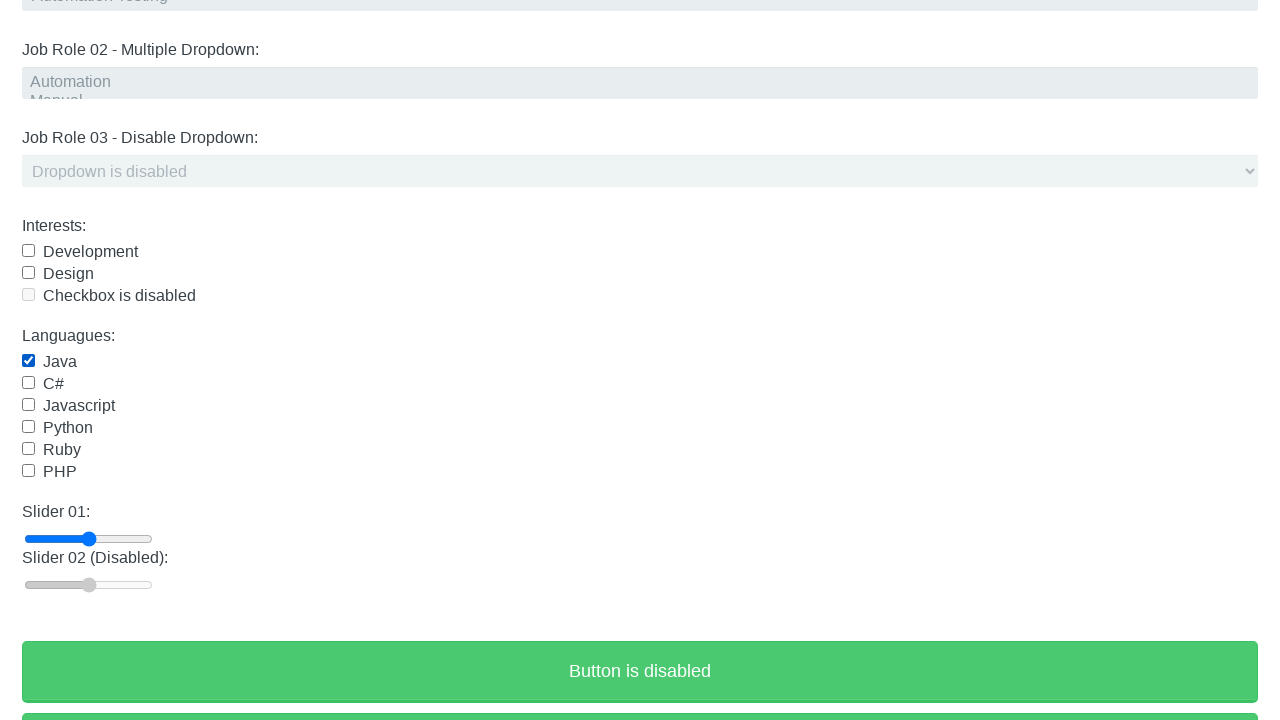

Verified 'Under 18' radio button is selected
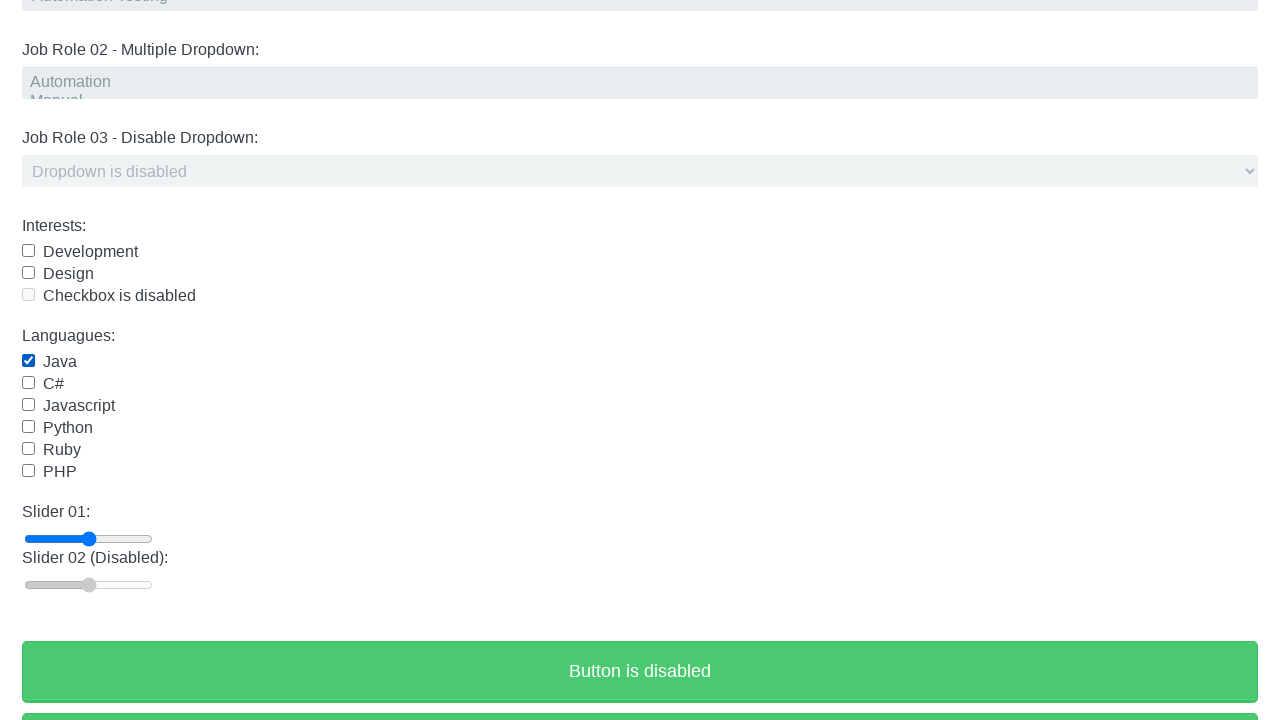

Verified 'Java' checkbox is selected
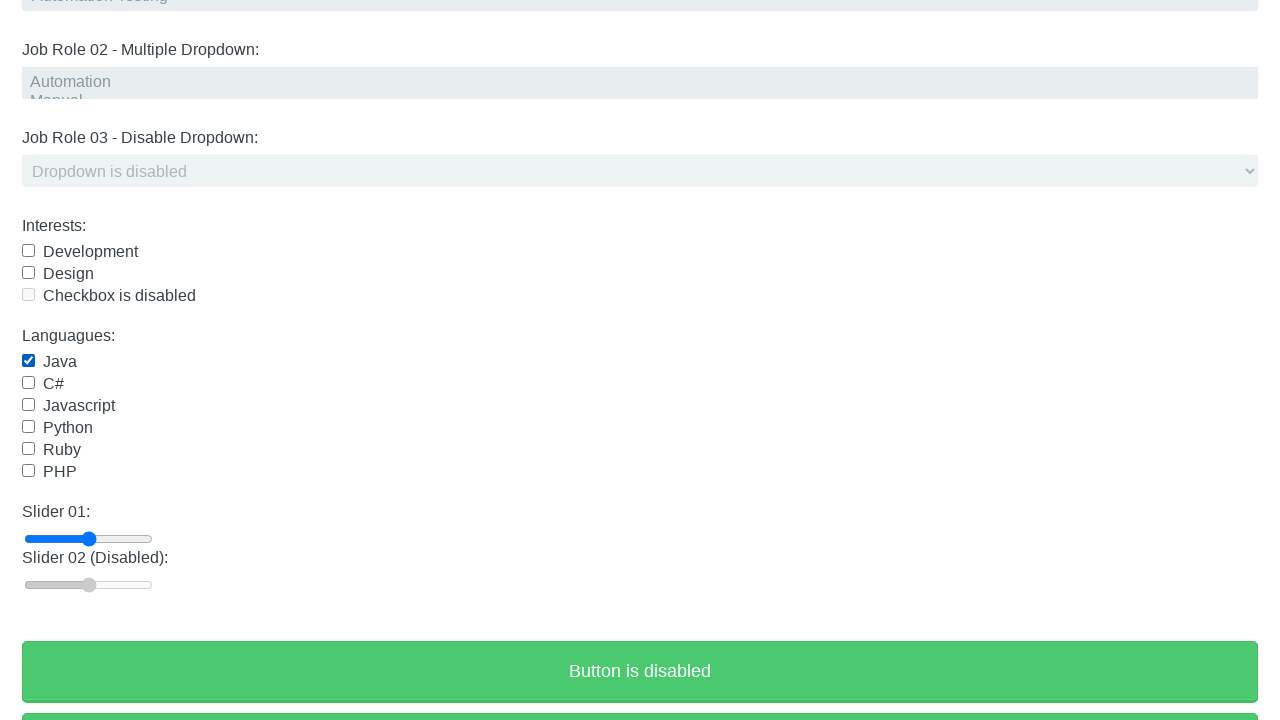

Clicked 'Java' checkbox again to deselect at (28, 361) on #java
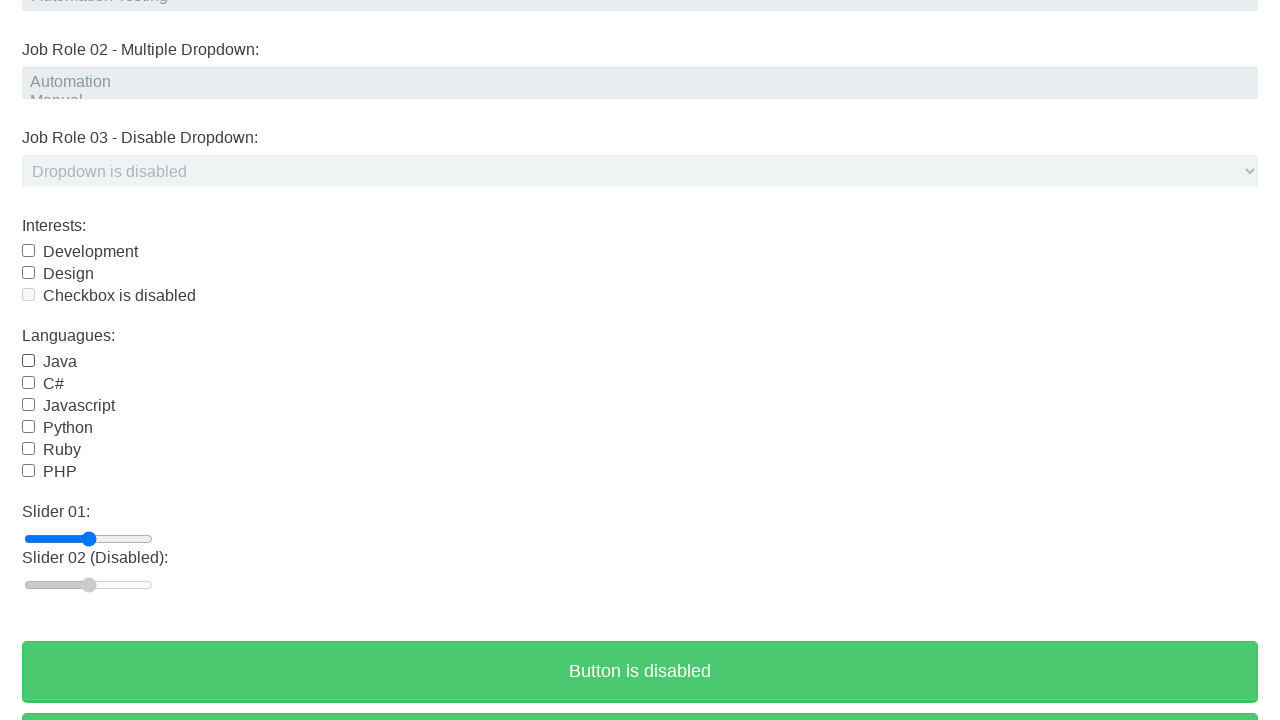

Verified 'Under 18' radio button is still selected
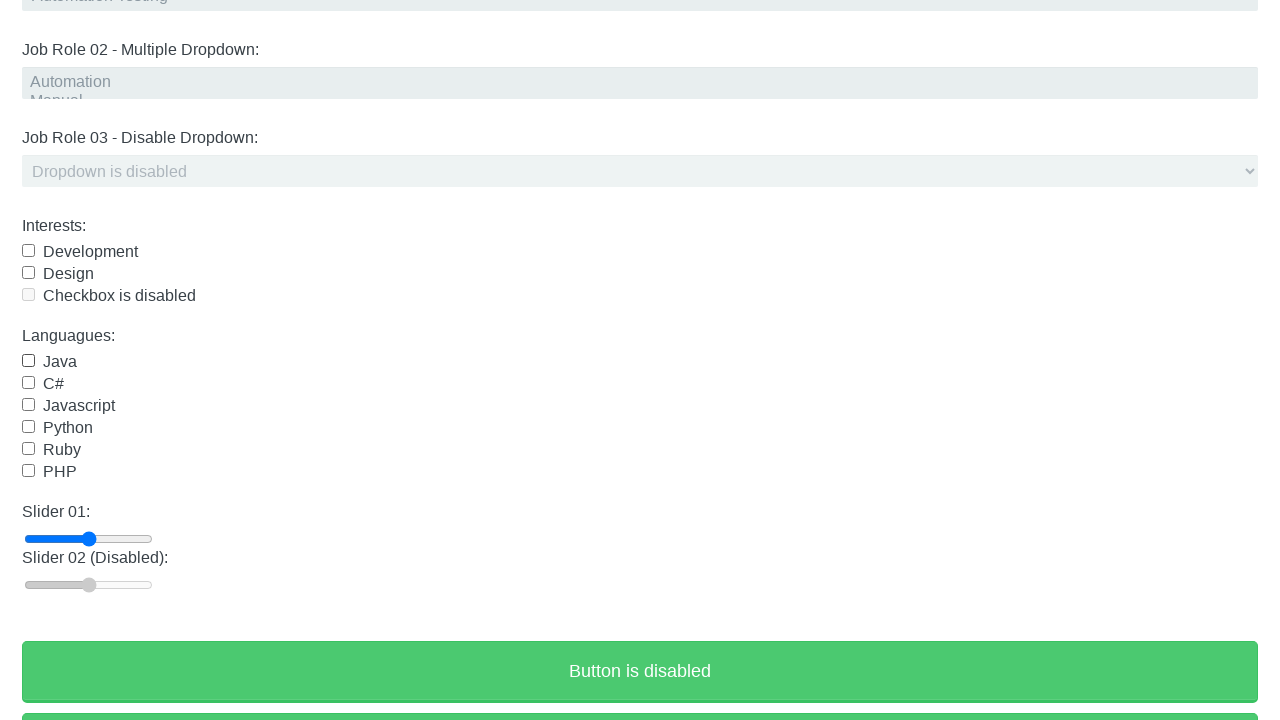

Verified 'Java' checkbox is now deselected
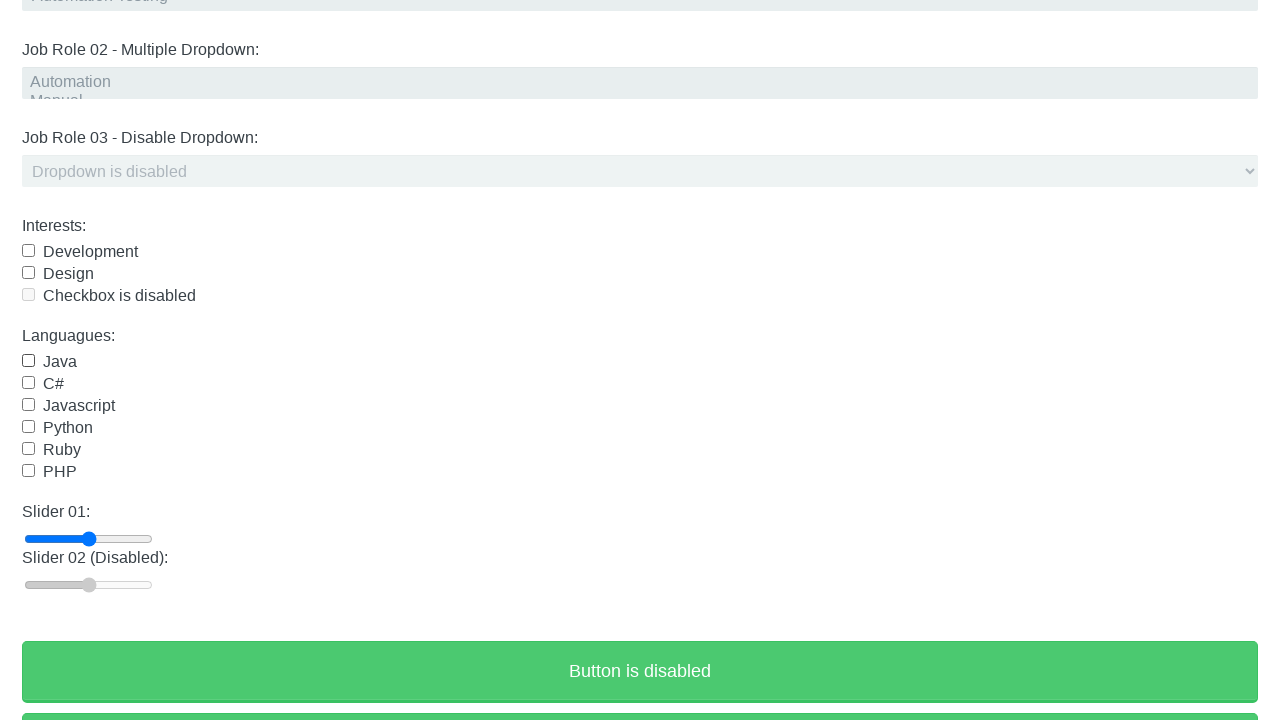

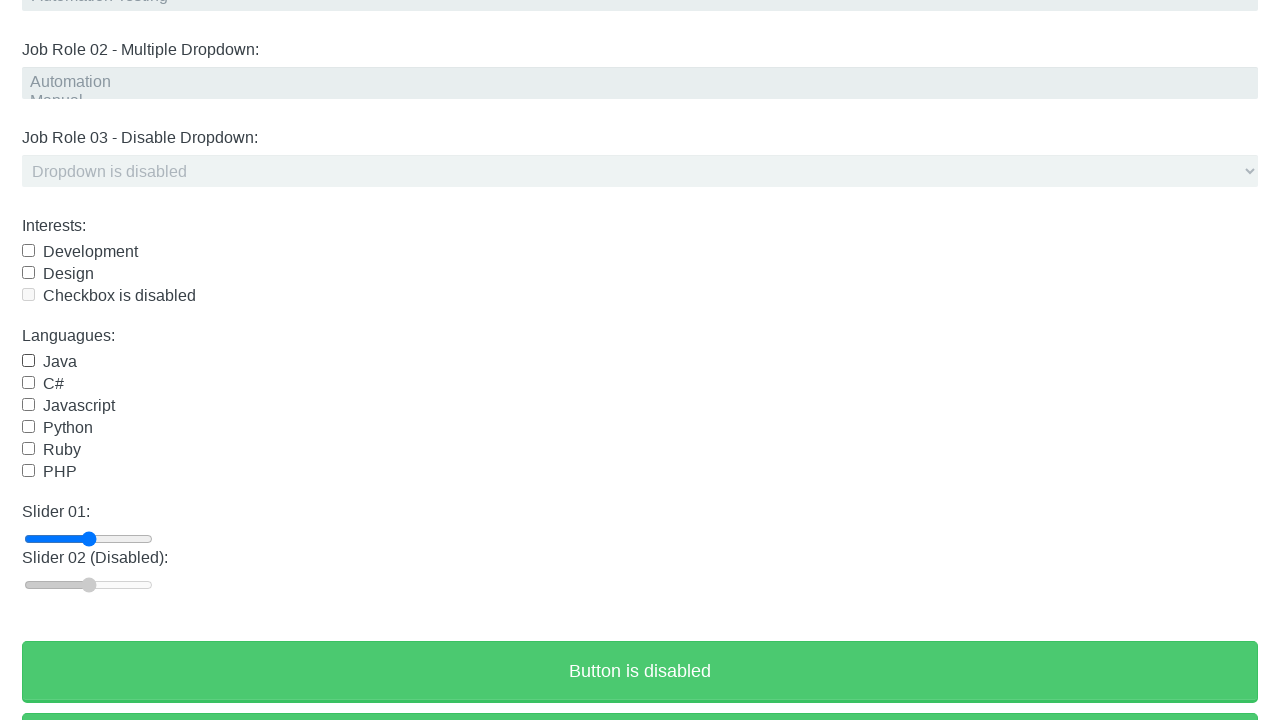